Tests drag and drop functionality by navigating to the drag and drop page and dragging an element from column A to column B

Starting URL: https://the-internet.herokuapp.com

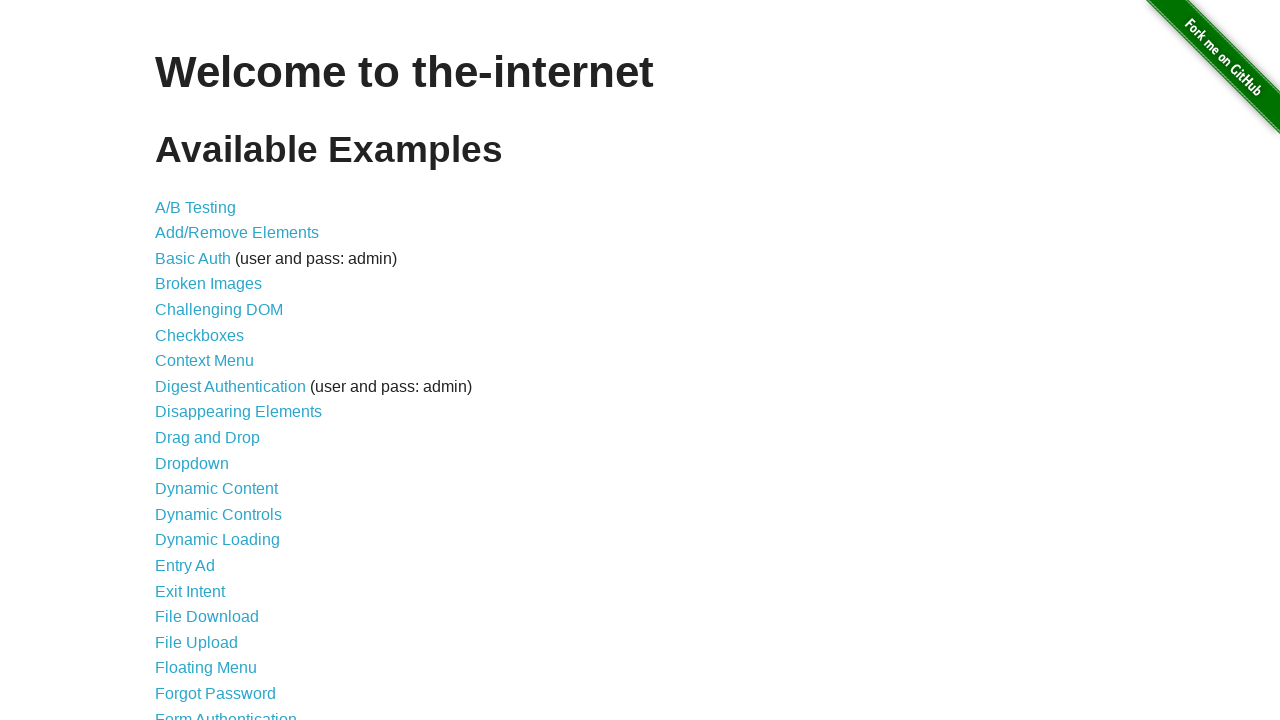

Navigated to the-internet.herokuapp.com main page
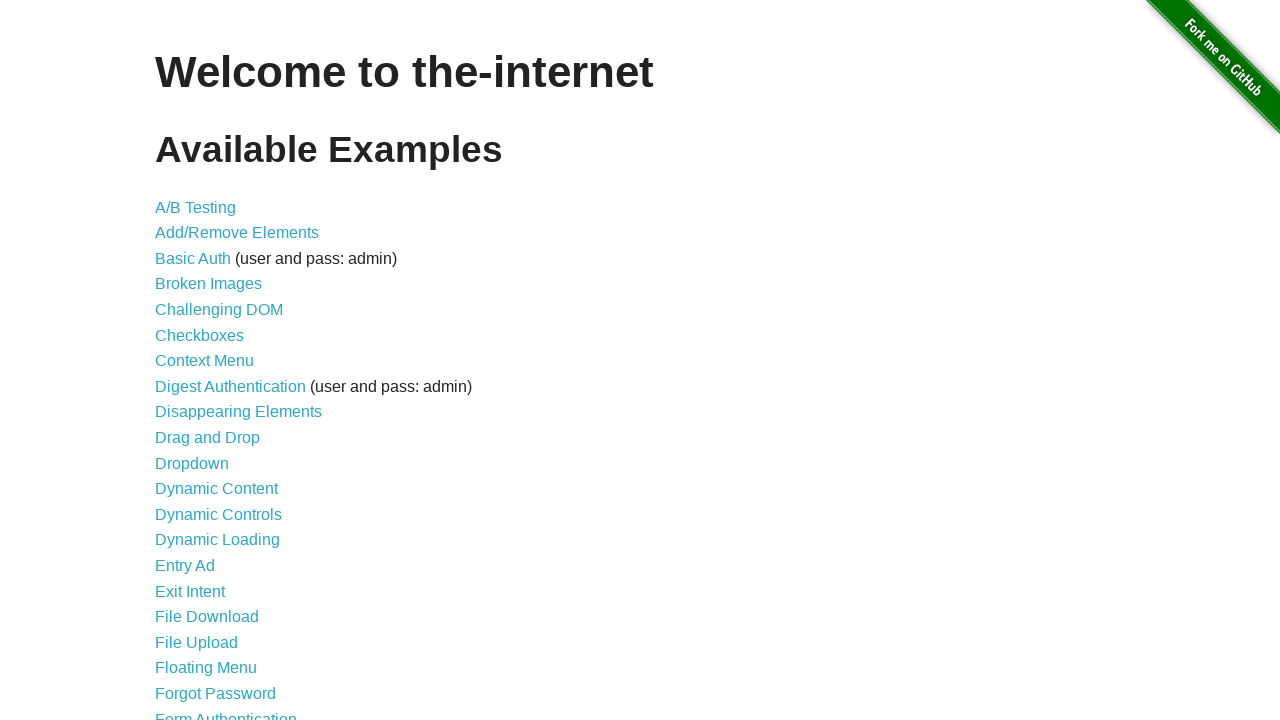

Clicked on Drag and Drop link at (208, 438) on text=Drag and Drop
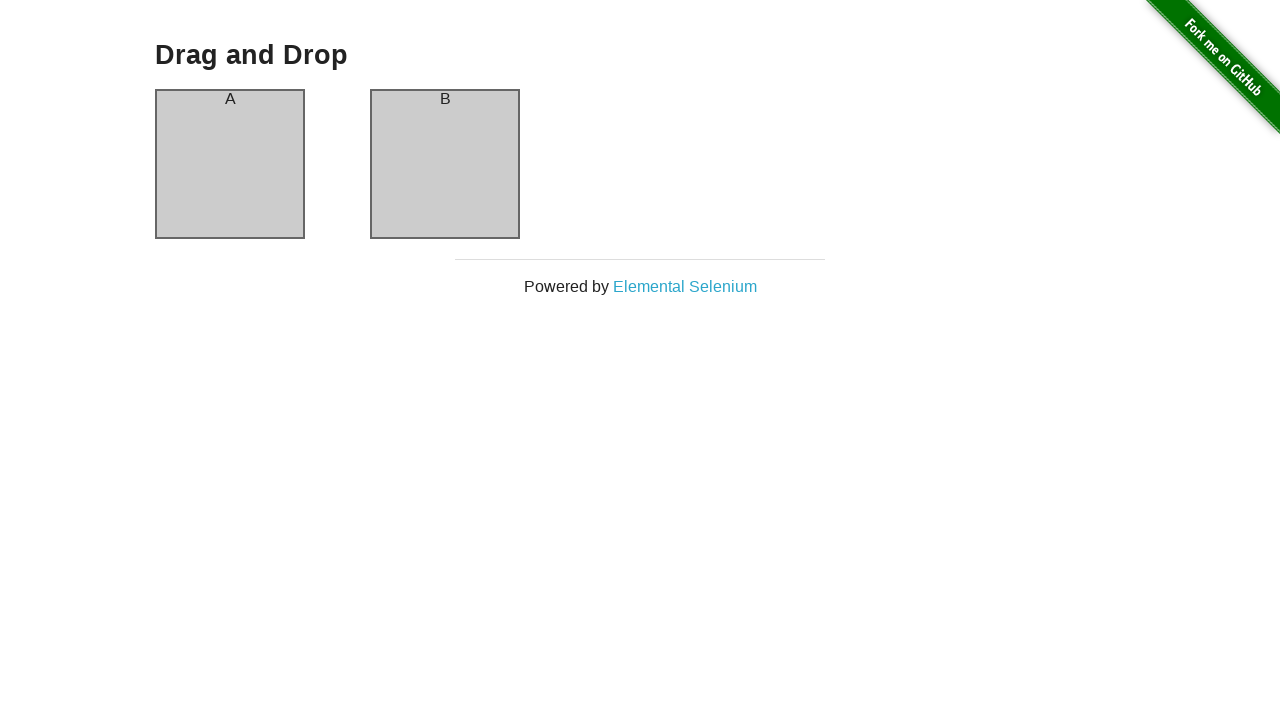

Drag and drop page loaded - column A element is visible
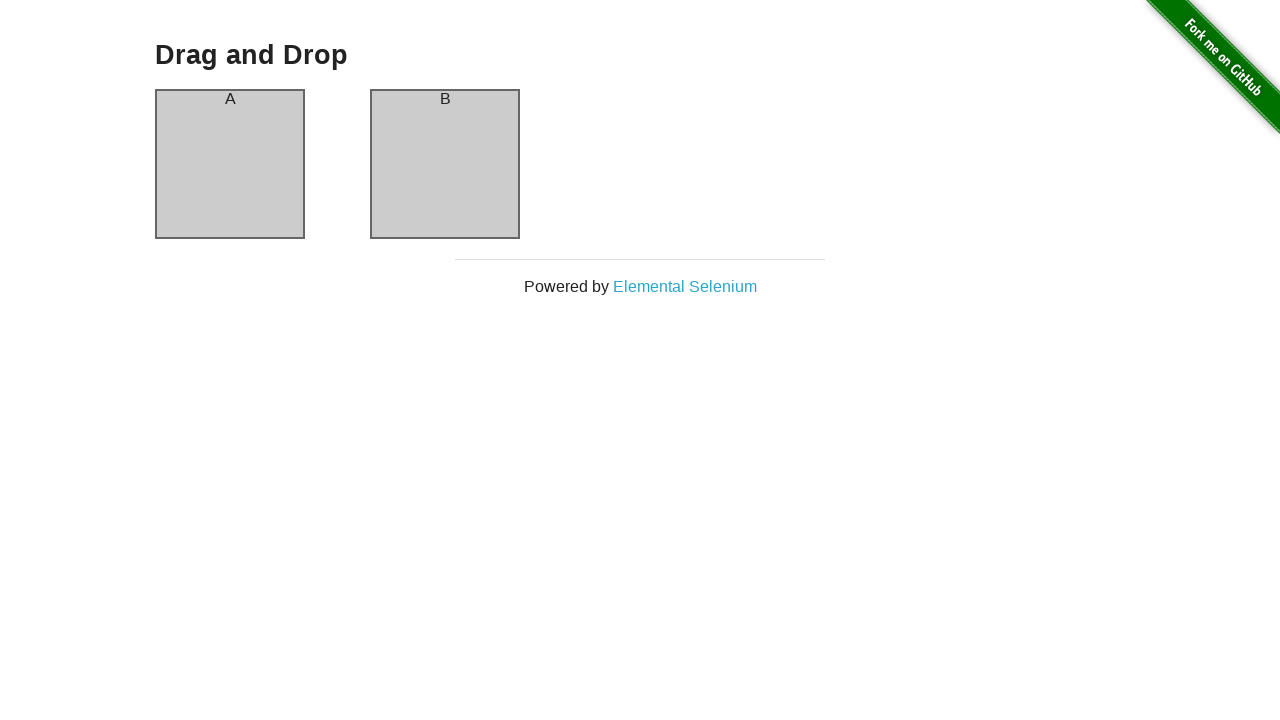

Dragged element from column A to column B at (445, 164)
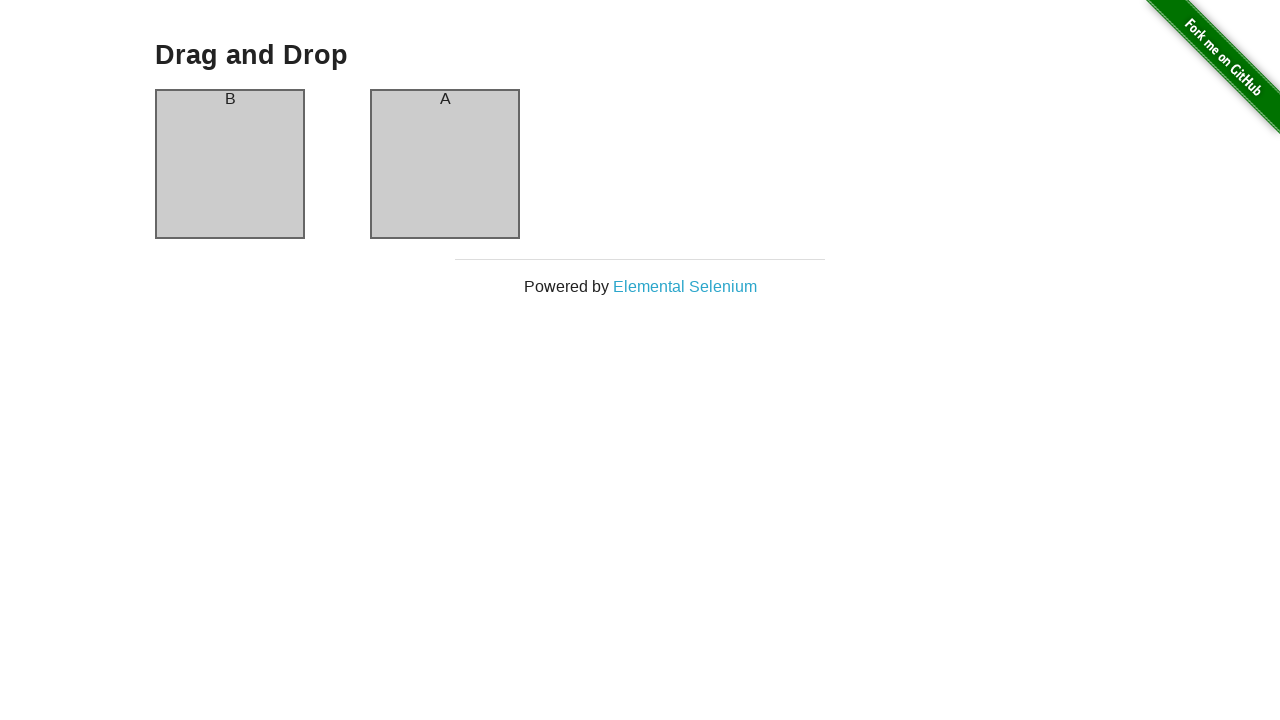

Navigated back to main page
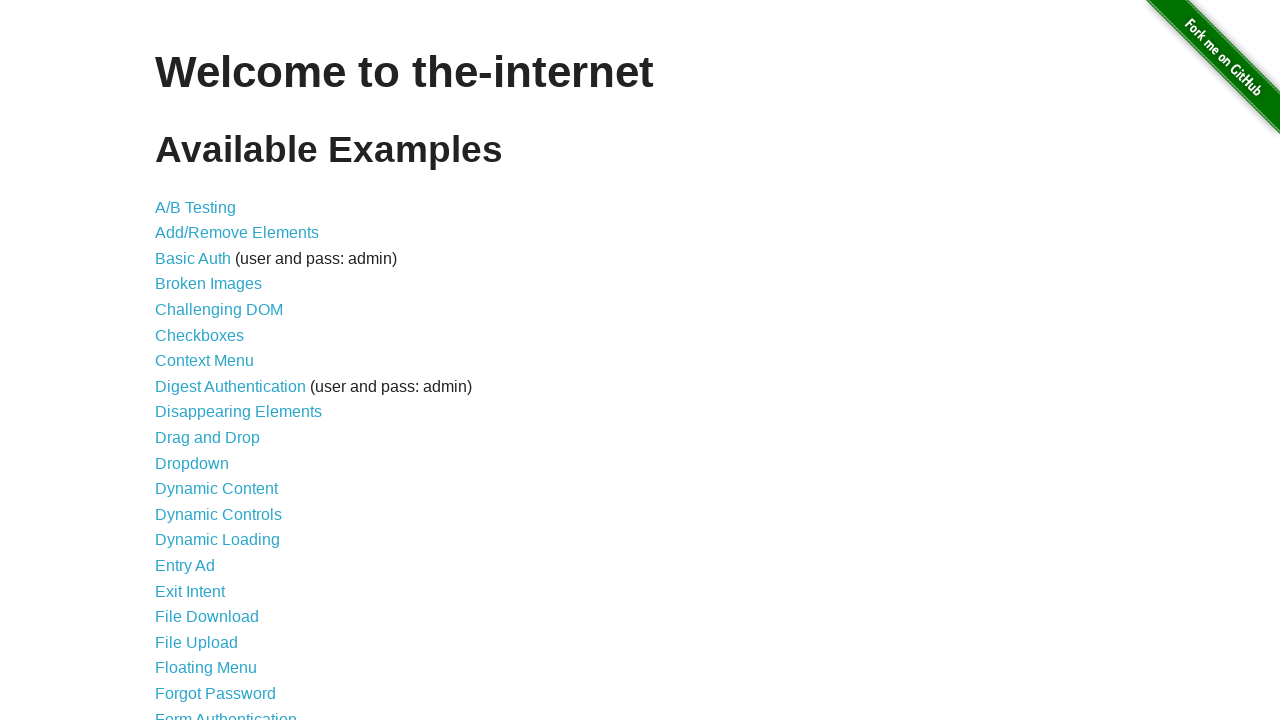

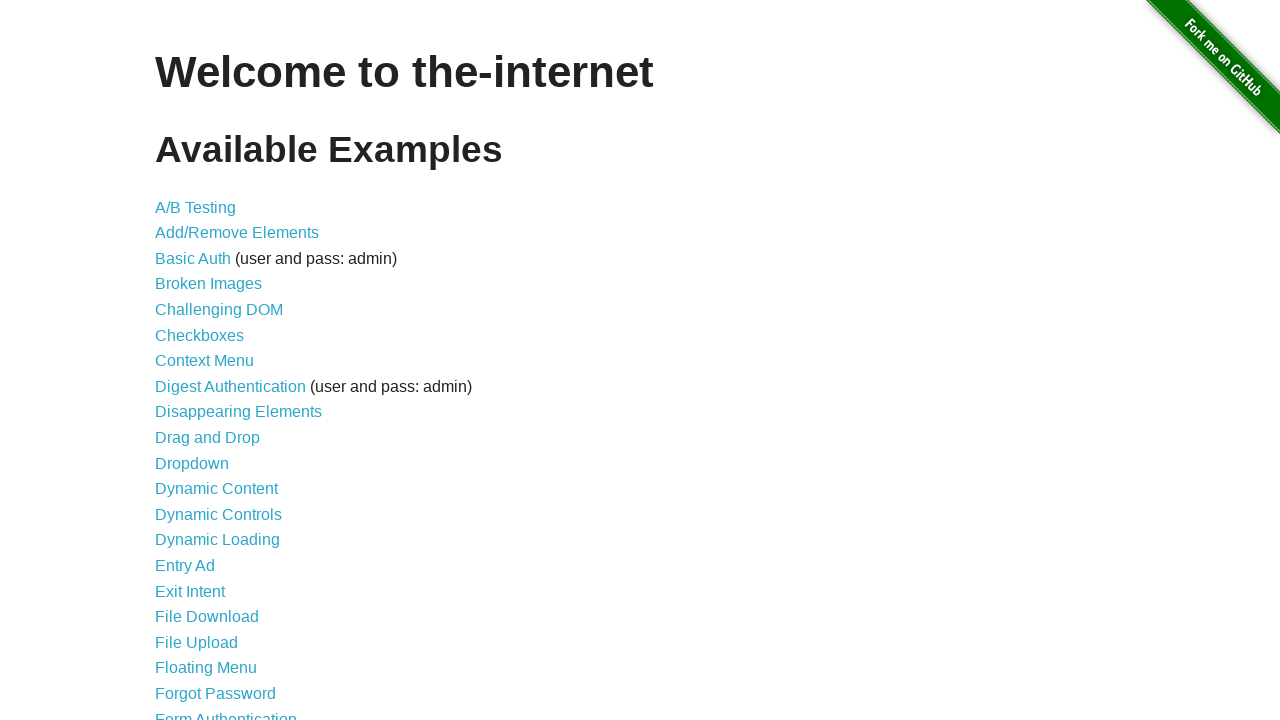